Tests checkbox handling by verifying a Senior Citizen Discount checkbox is initially unchecked, clicking it, and verifying it becomes checked

Starting URL: https://rahulshettyacademy.com/dropdownsPractise/

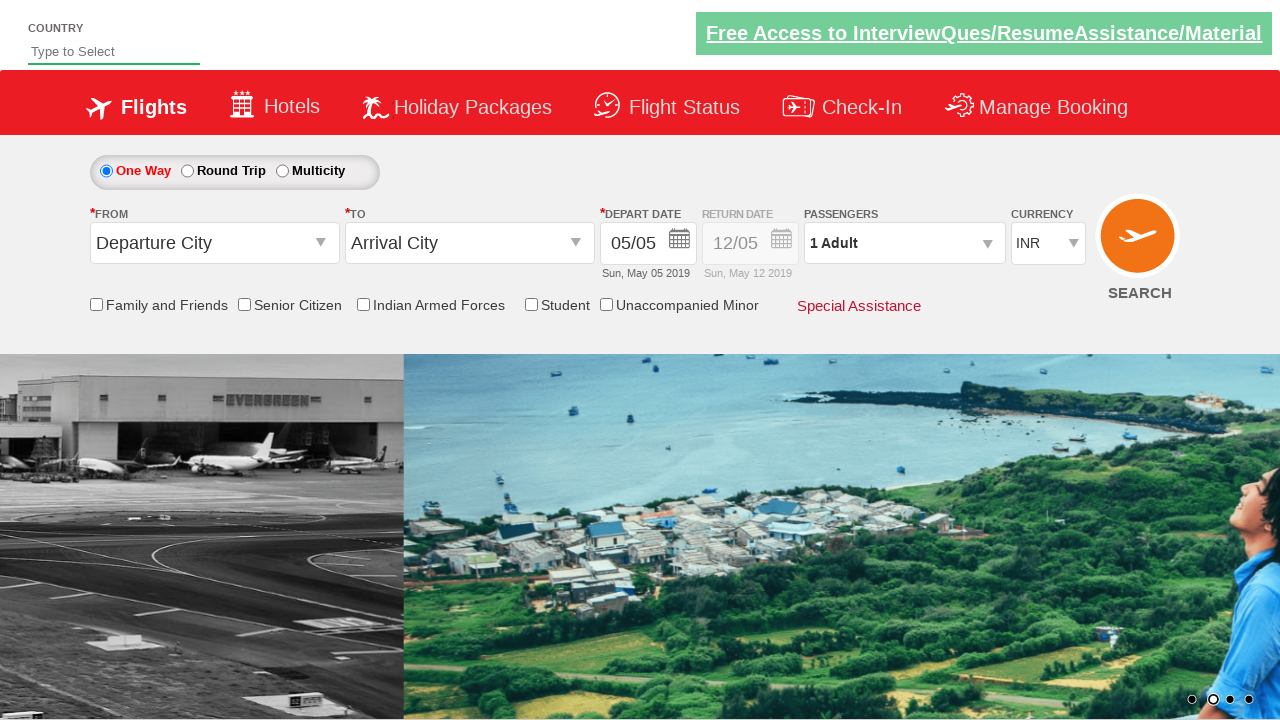

Located Senior Citizen Discount checkbox element
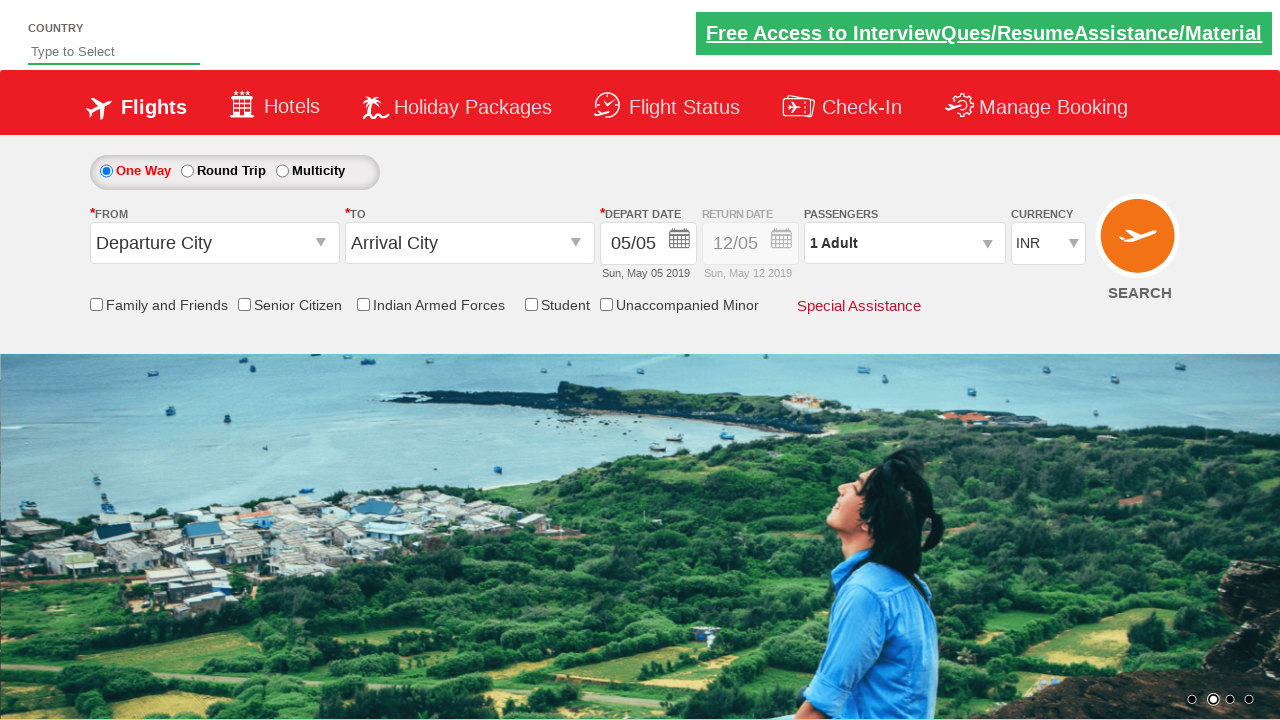

Verified Senior Citizen Discount checkbox is initially unchecked
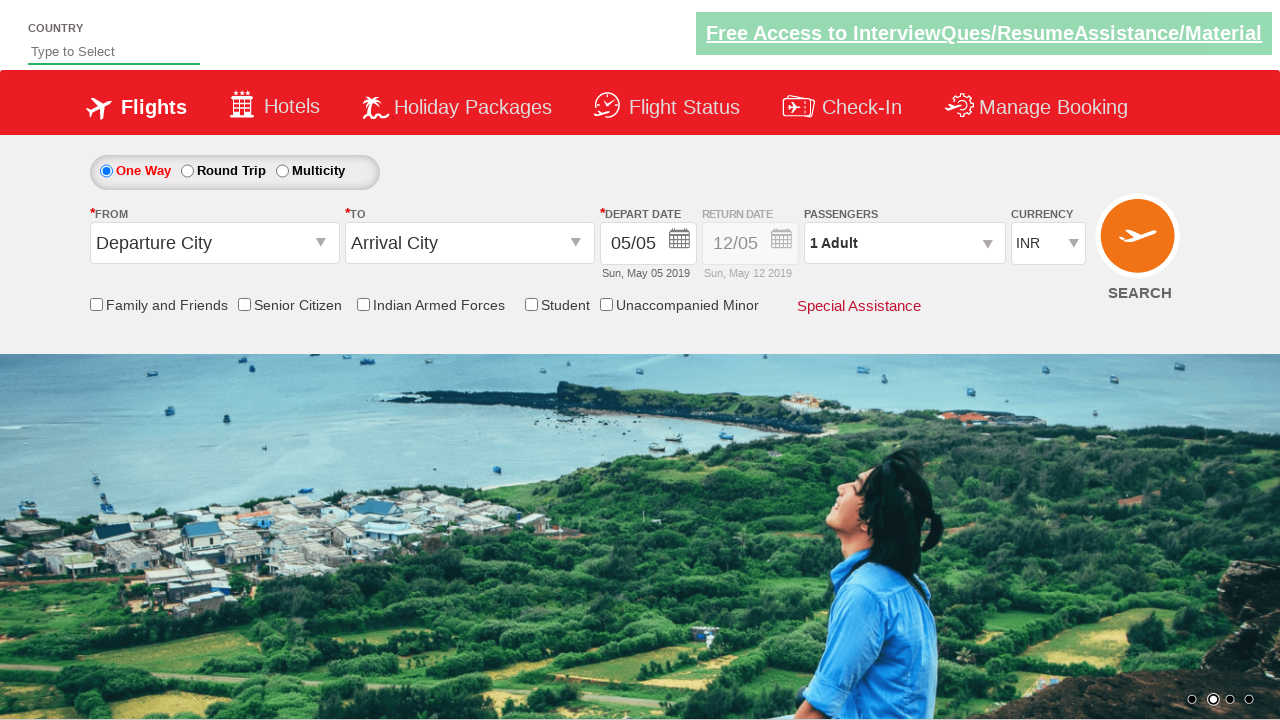

Clicked Senior Citizen Discount checkbox at (244, 304) on input[id*='SeniorCitizenDiscount']
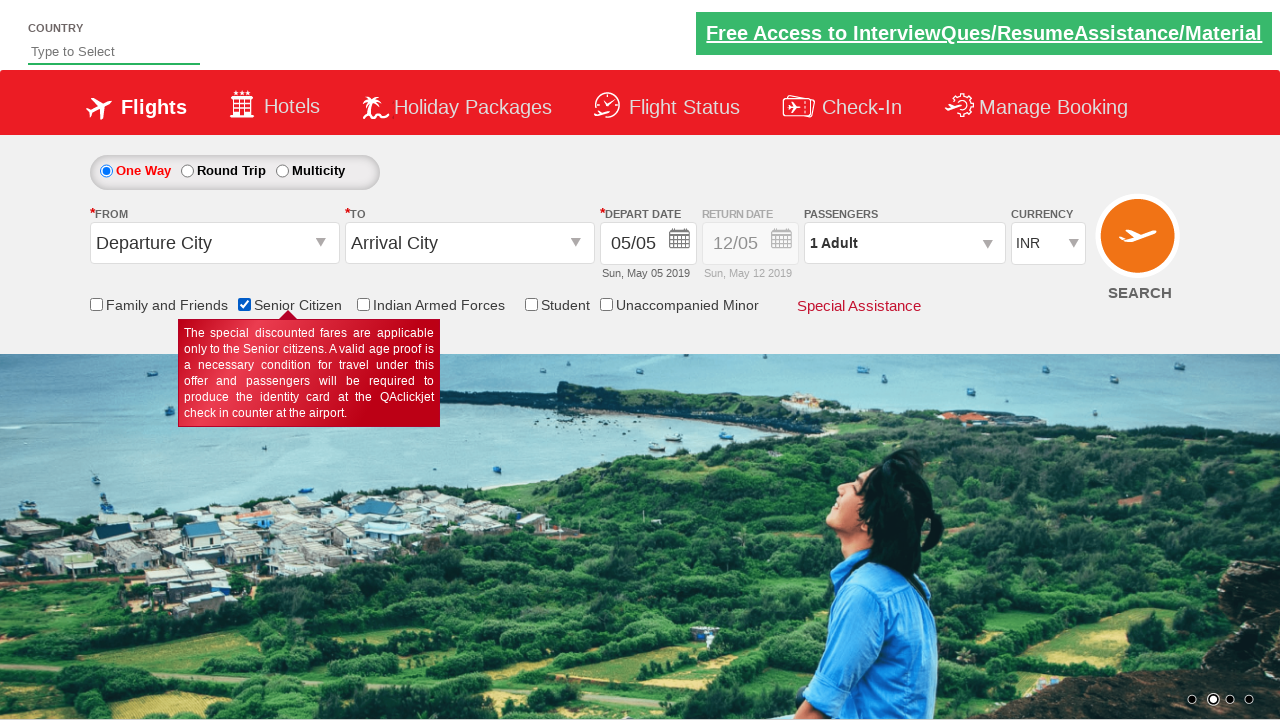

Verified Senior Citizen Discount checkbox is now checked
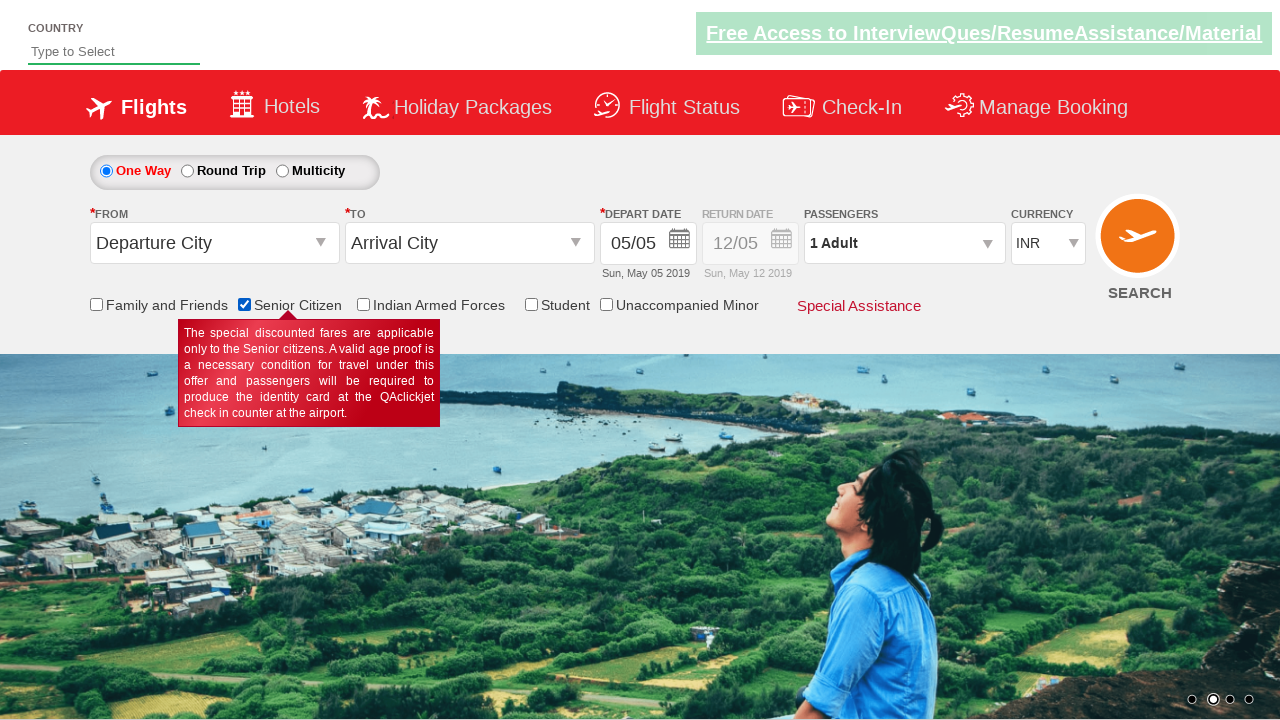

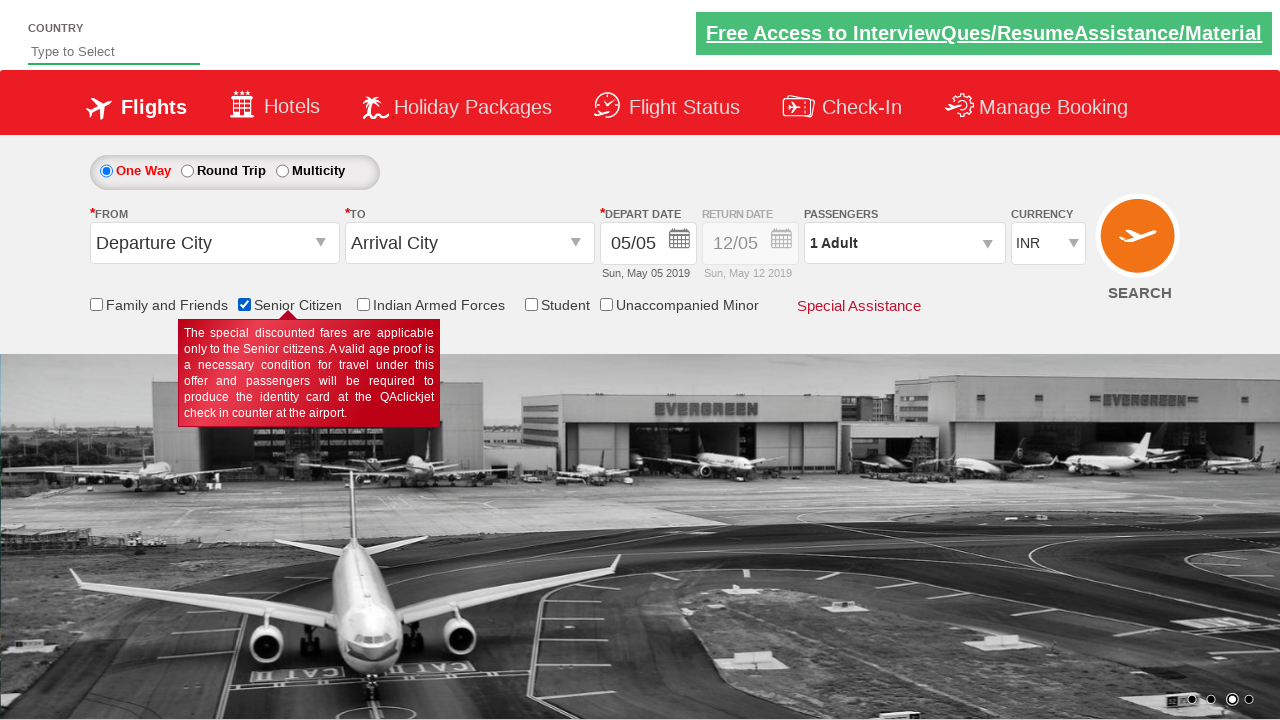